Tests calculator invalid input handling by entering 'invalid' as first number and verifying the result shows invalid input message

Starting URL: https://calculatorhtml.onrender.com/

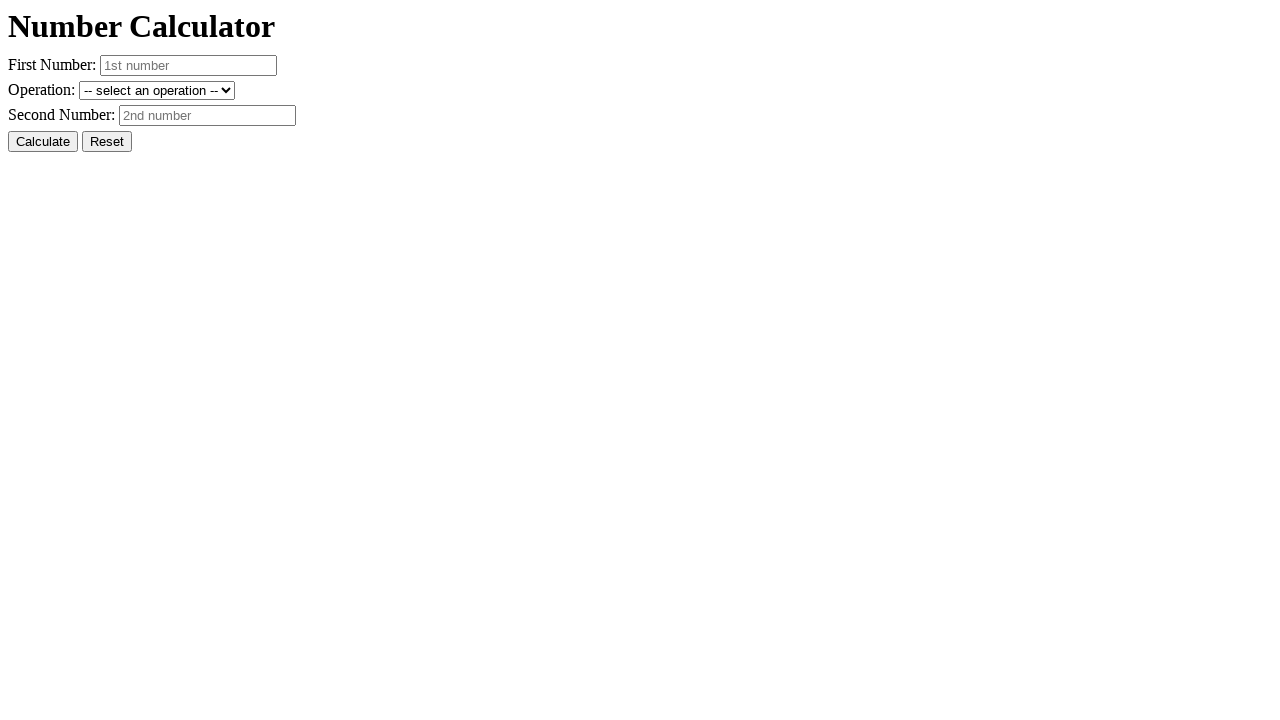

Clicked reset button to clear previous values at (107, 142) on #resetButton
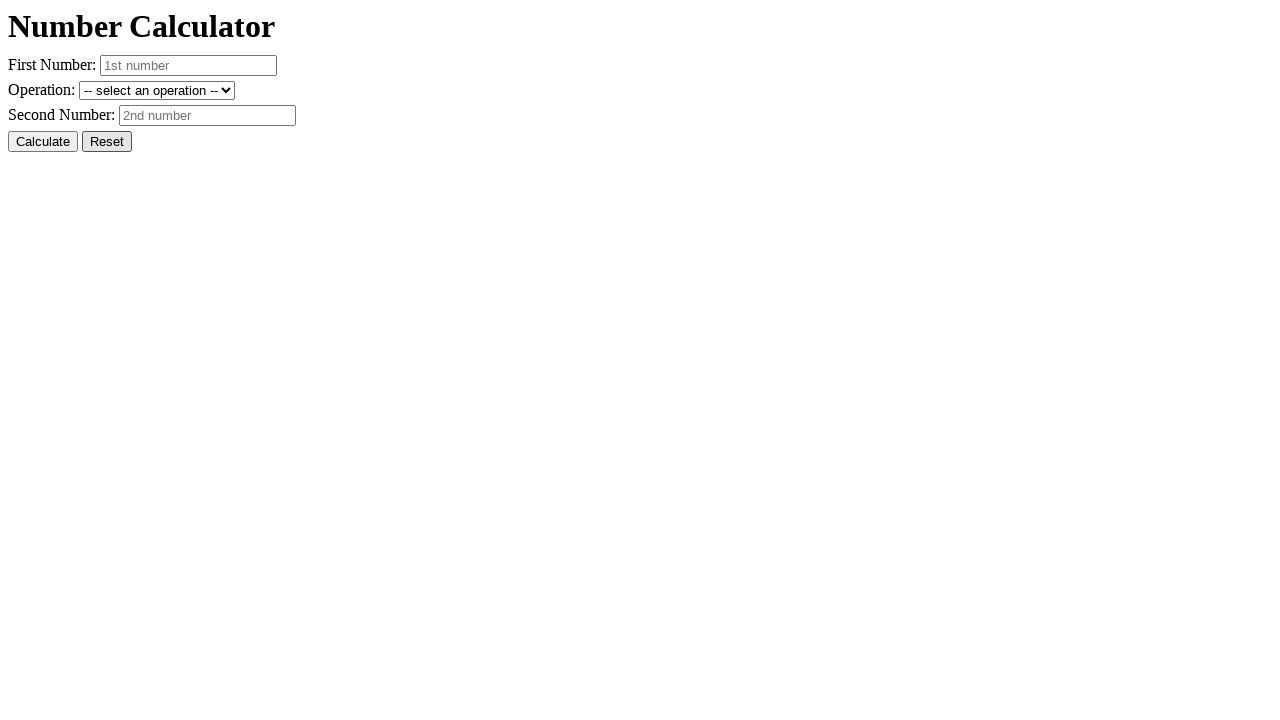

Entered 'invalid' as the first number on #number1
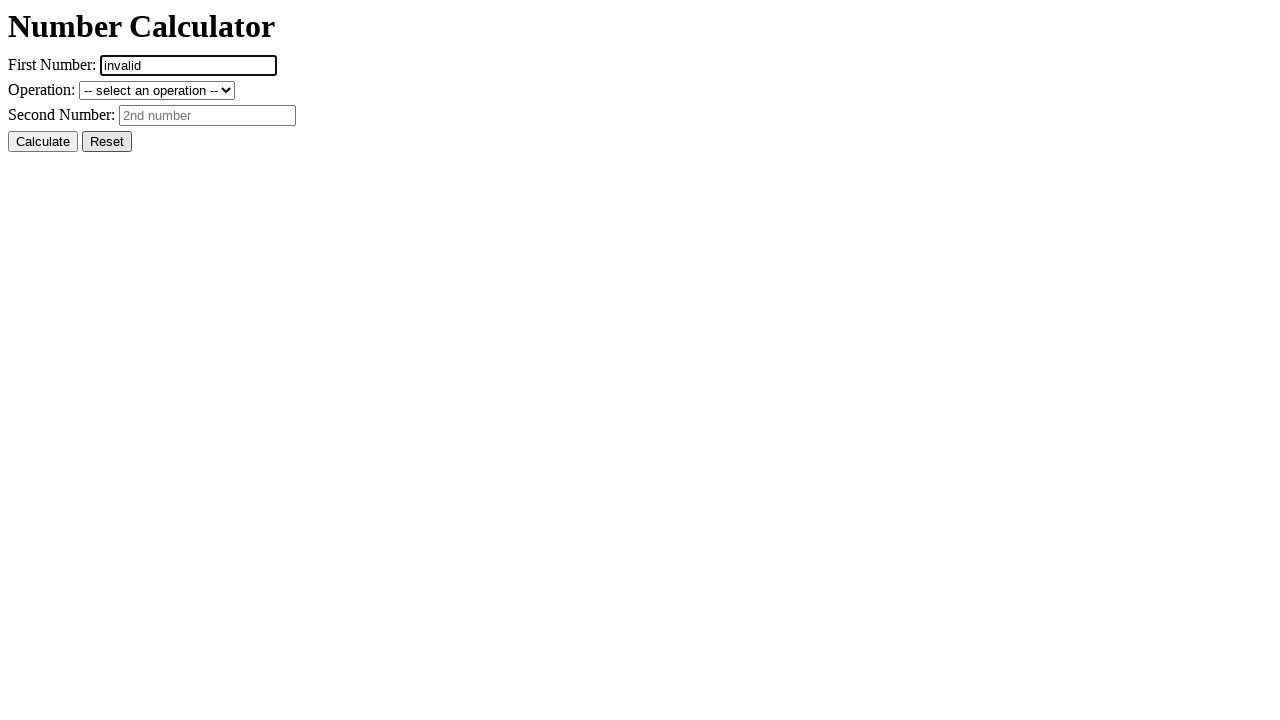

Entered '10' as the second number on #number2
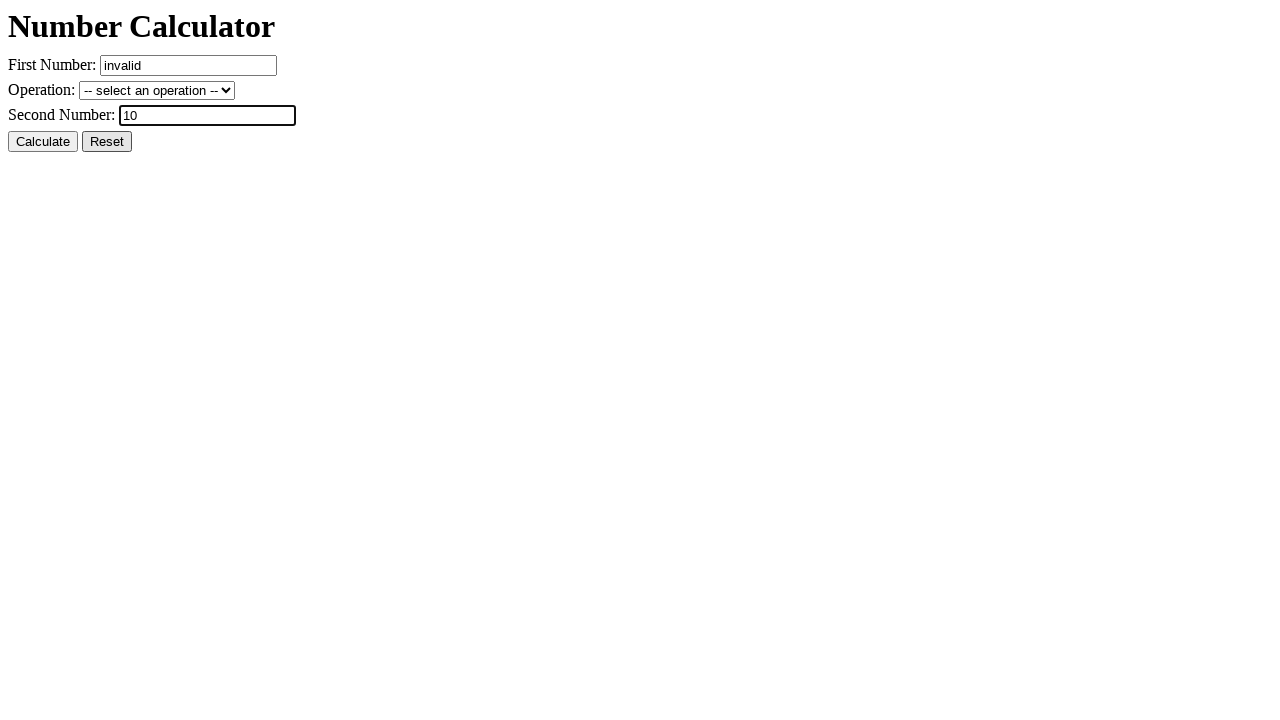

Selected addition operation from dropdown on #operation
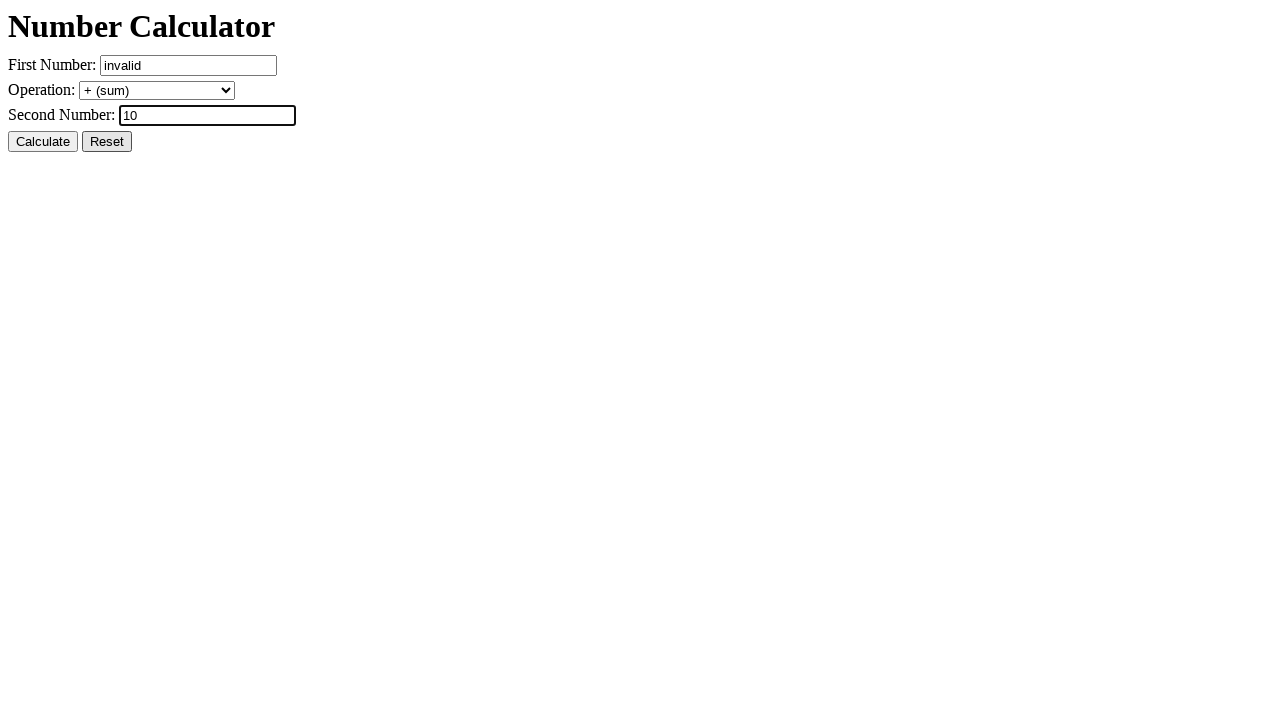

Clicked calculate button to process the calculation at (43, 142) on #calcButton
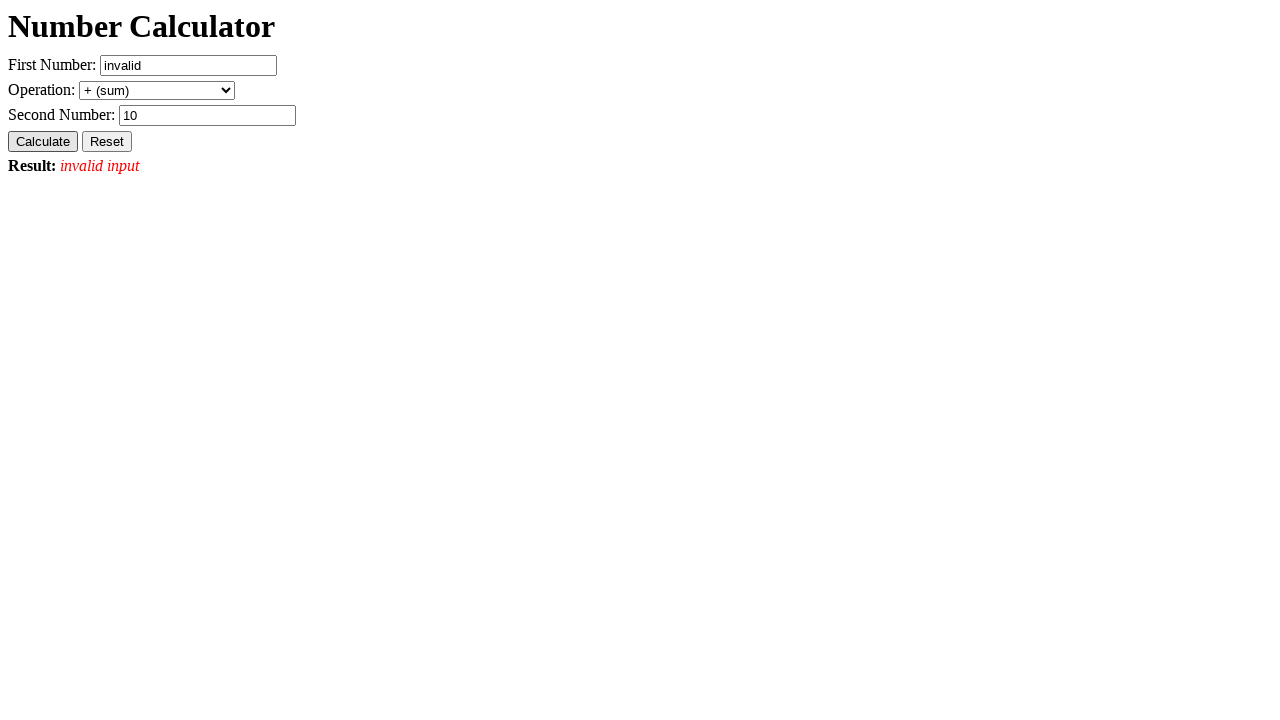

Verified result displays invalid input error message
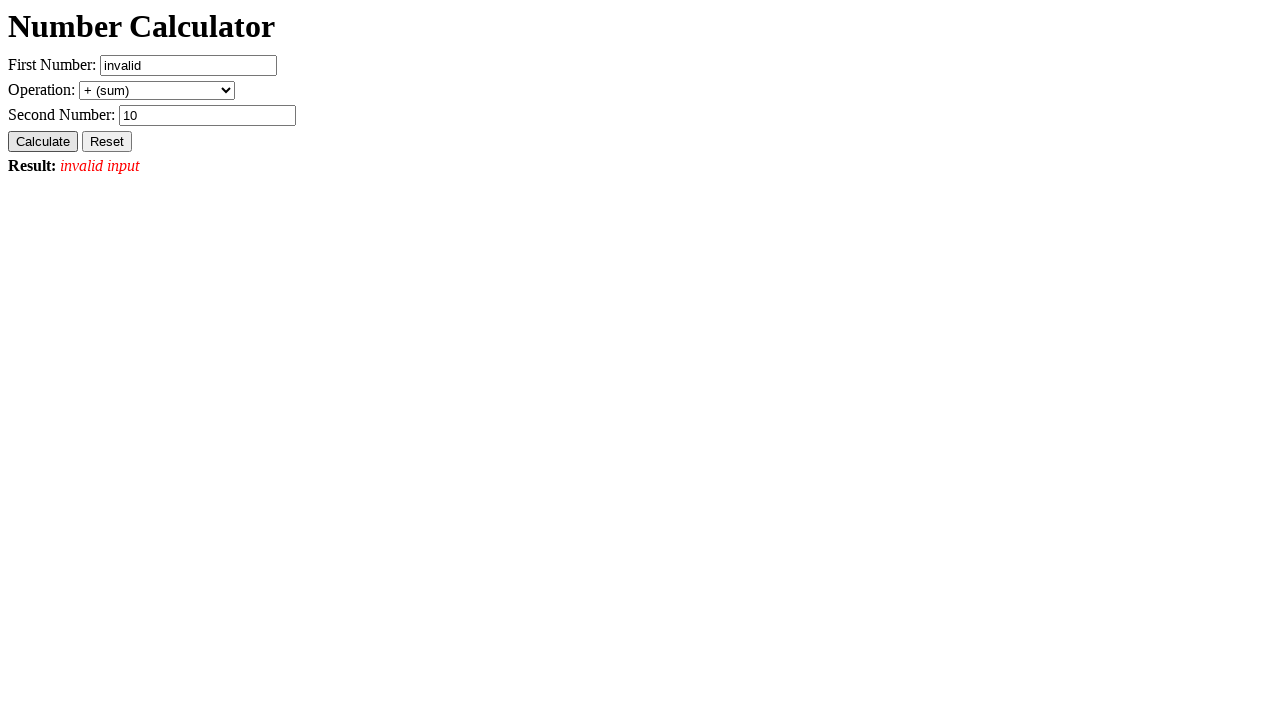

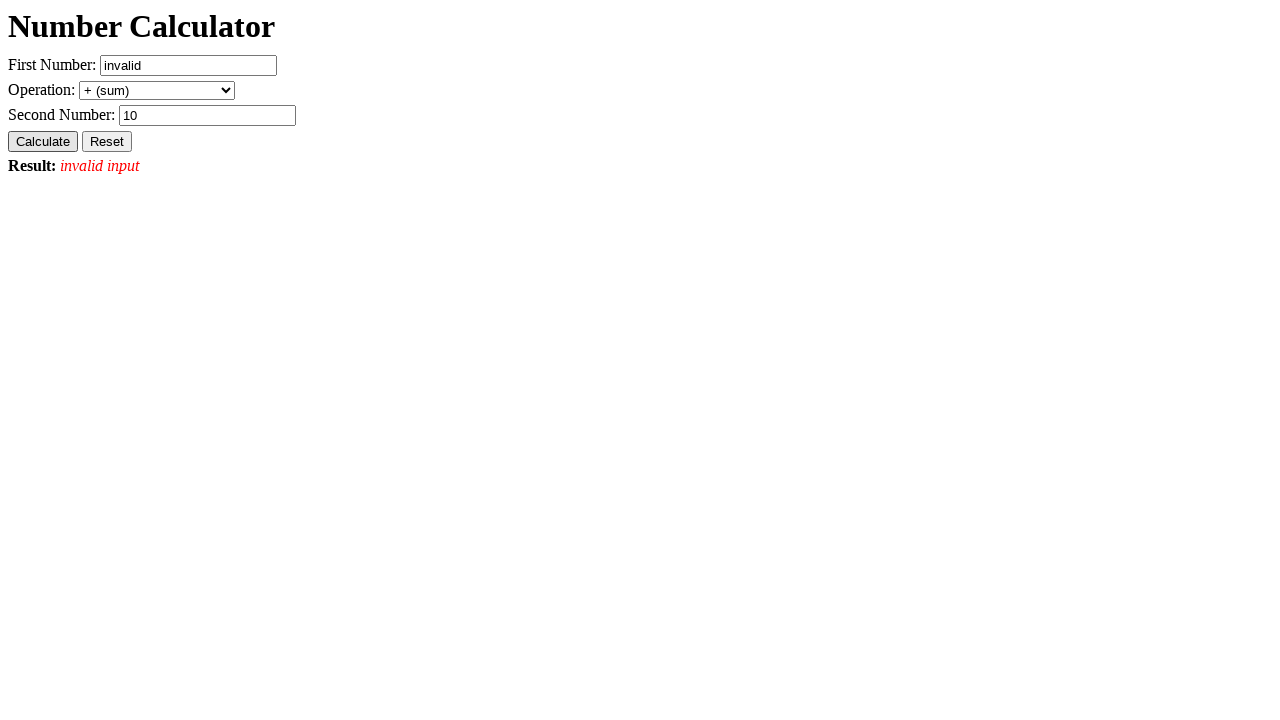